Tests clicking a button with dynamic ID and verifies that a text element appears after the click

Starting URL: https://thefreerangetester.github.io/sandbox-automation-testing/

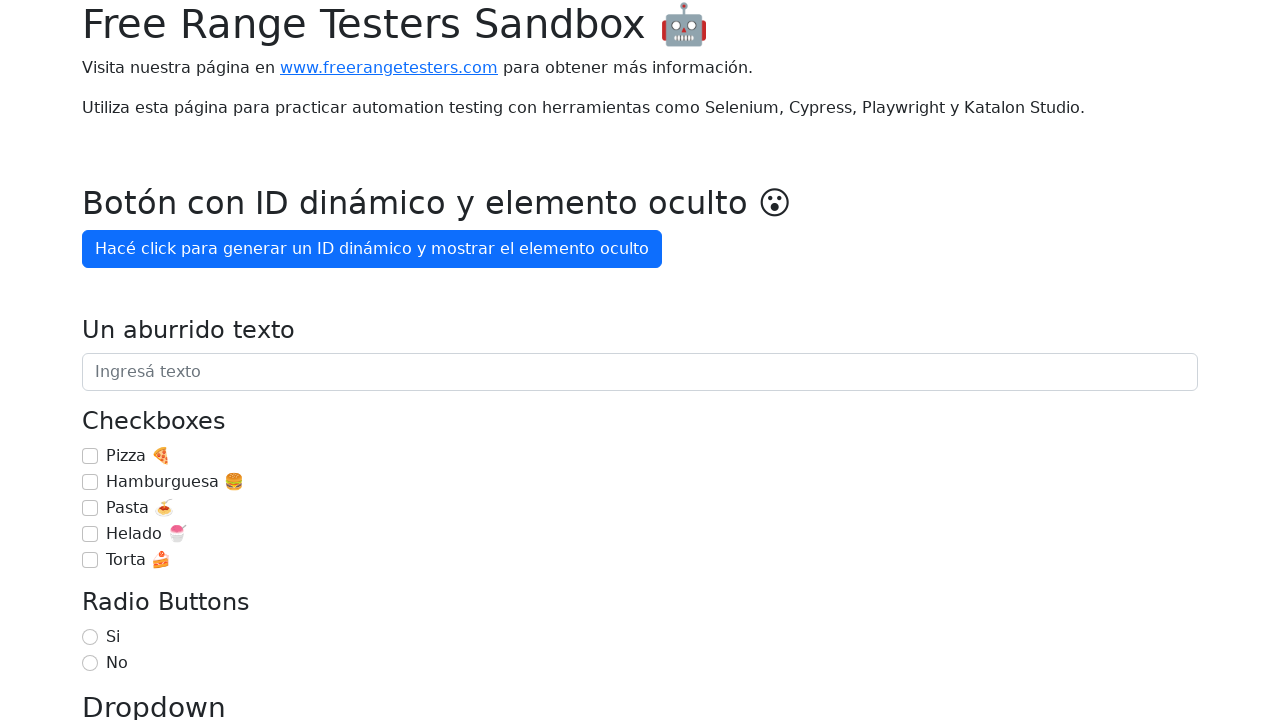

Clicked button 'Hacé click para generar un ID' with dynamic ID at (372, 249) on internal:role=button[name="Hacé click para generar un ID"i]
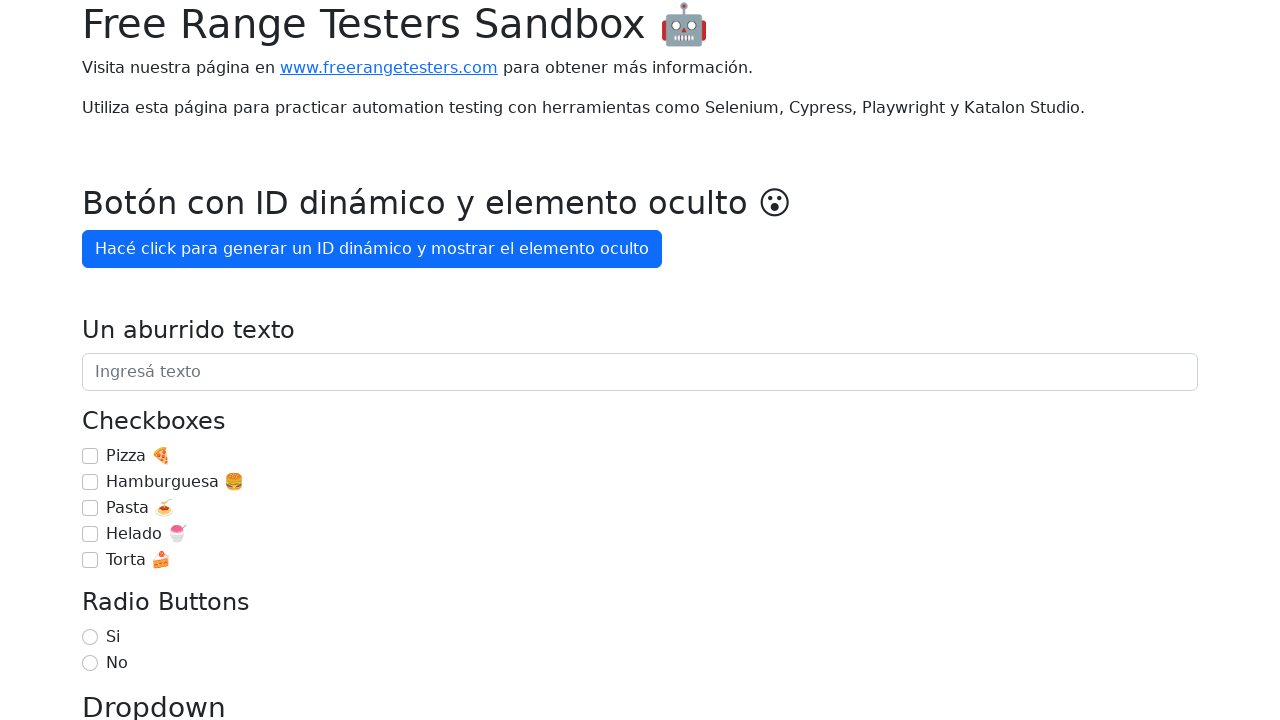

Waited for text 'OMG, aparezco después de 3' to appear
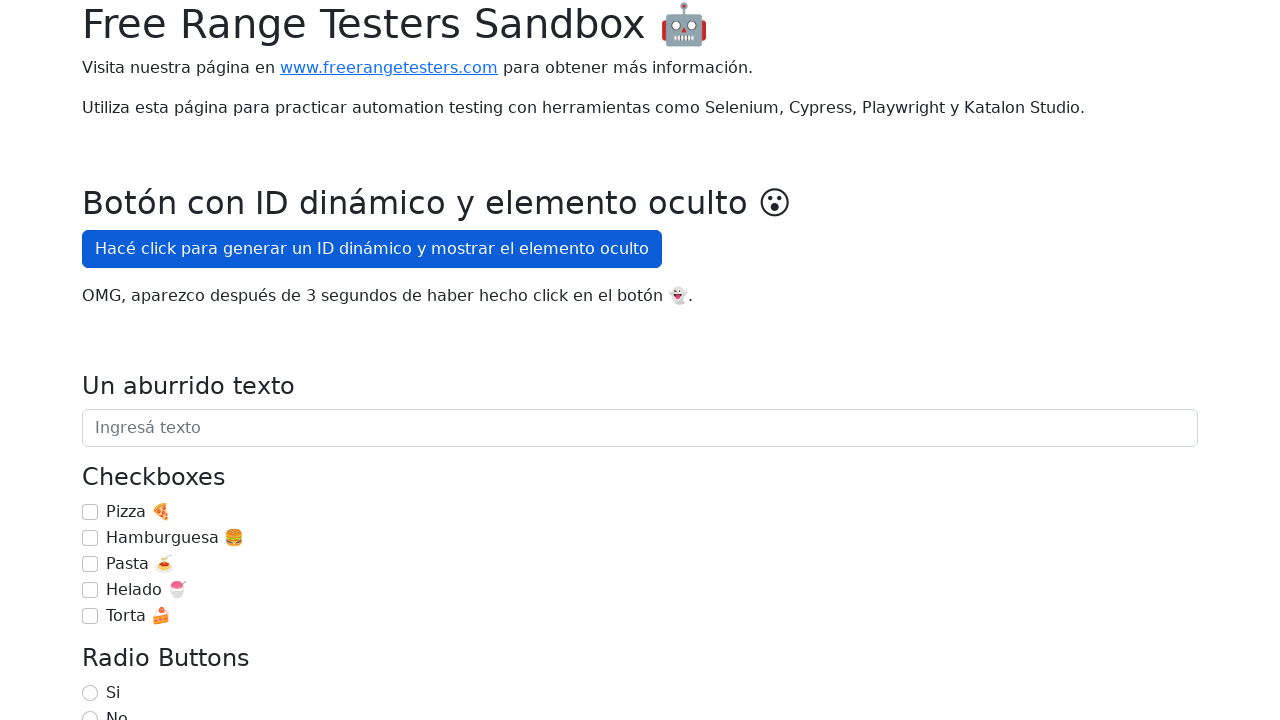

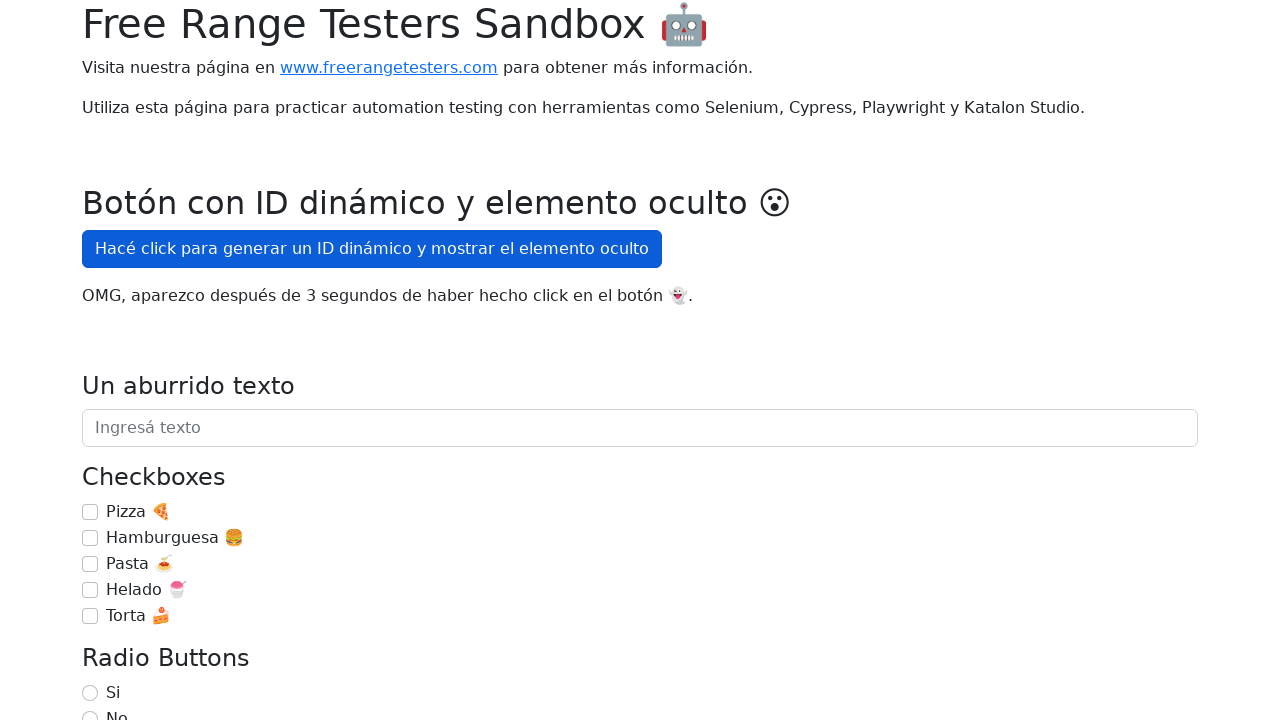